Tests the Python.org search functionality by entering a search query "pycon" and submitting the form, then verifying results are found.

Starting URL: http://www.python.org

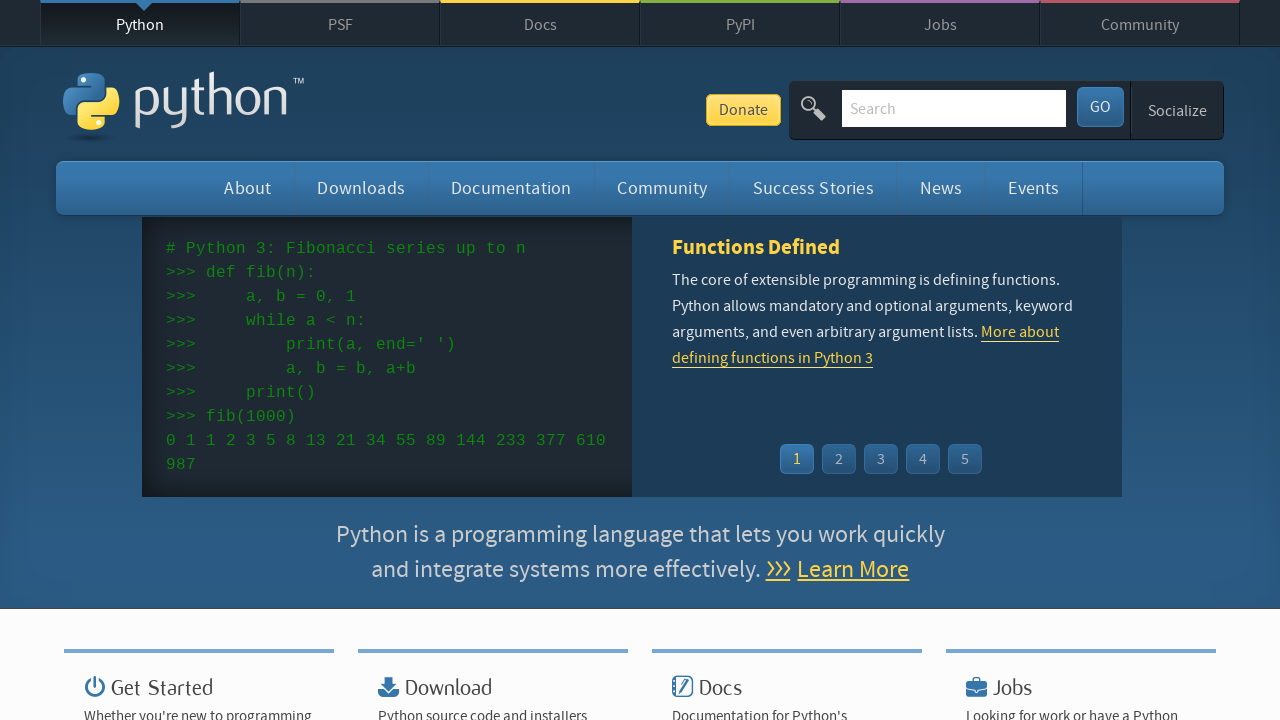

Verified page title contains 'Python'
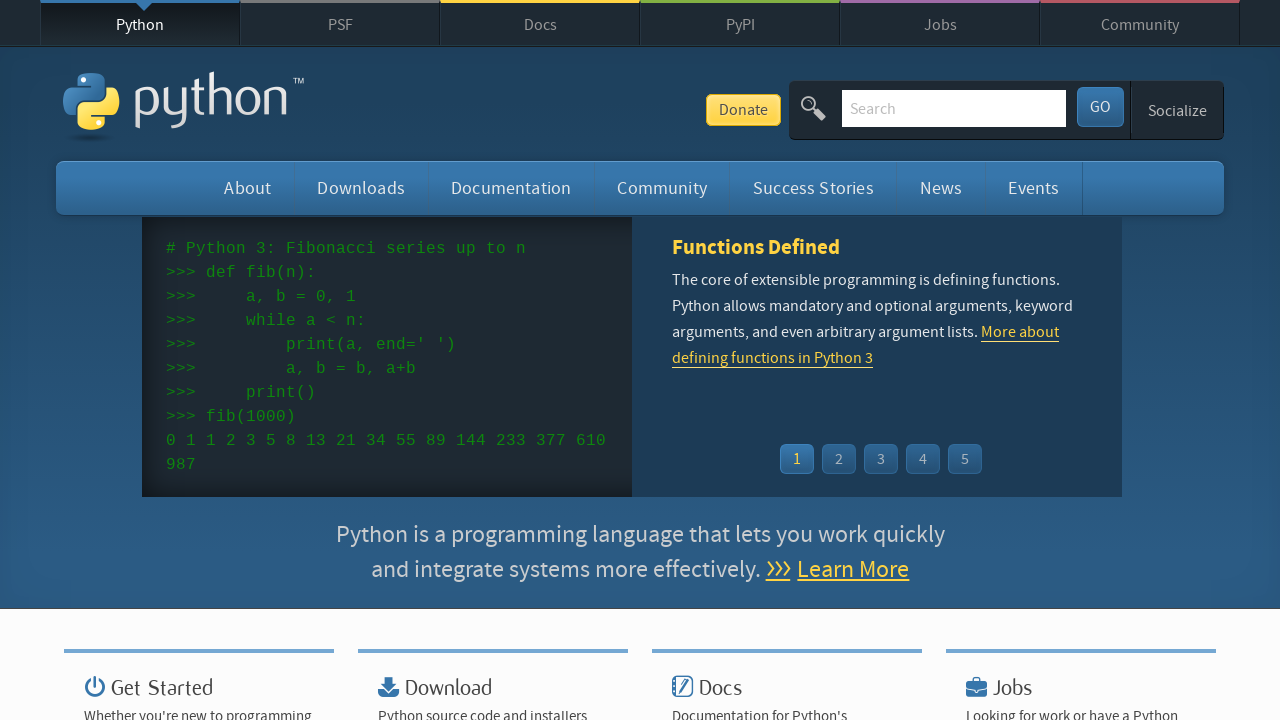

Filled search field with 'pycon' on input[name='q']
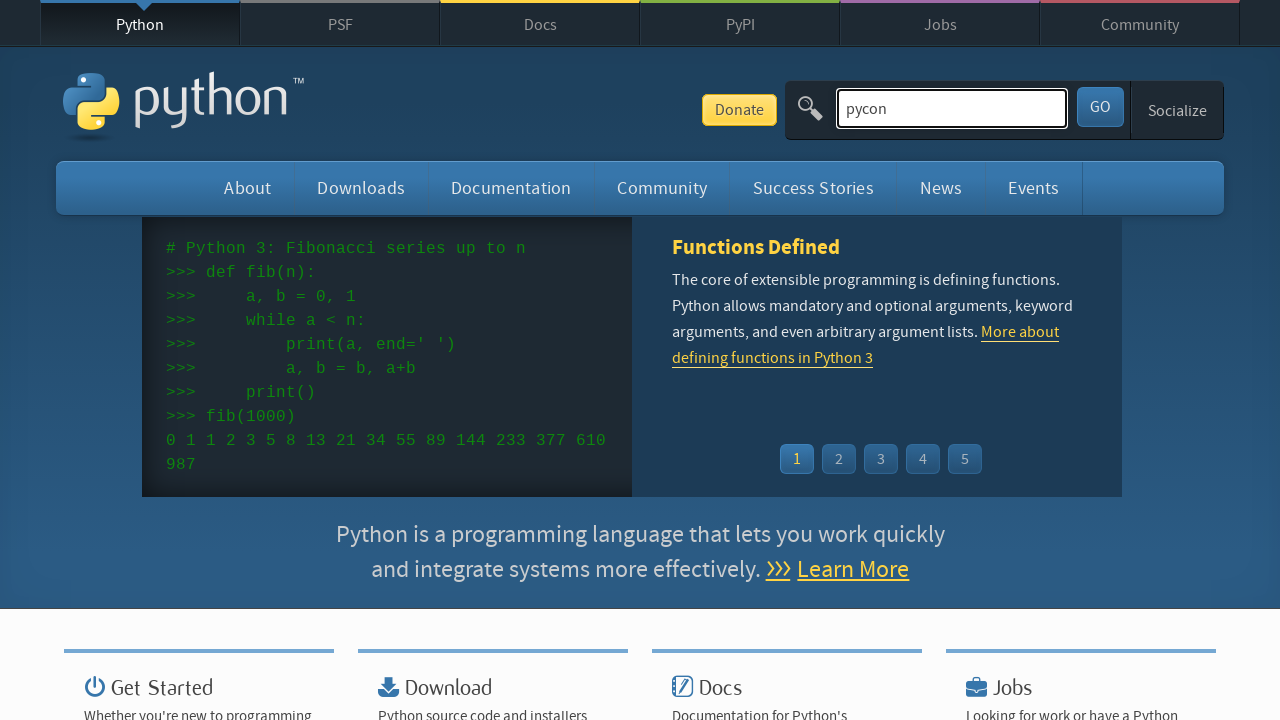

Pressed Enter to submit search form on input[name='q']
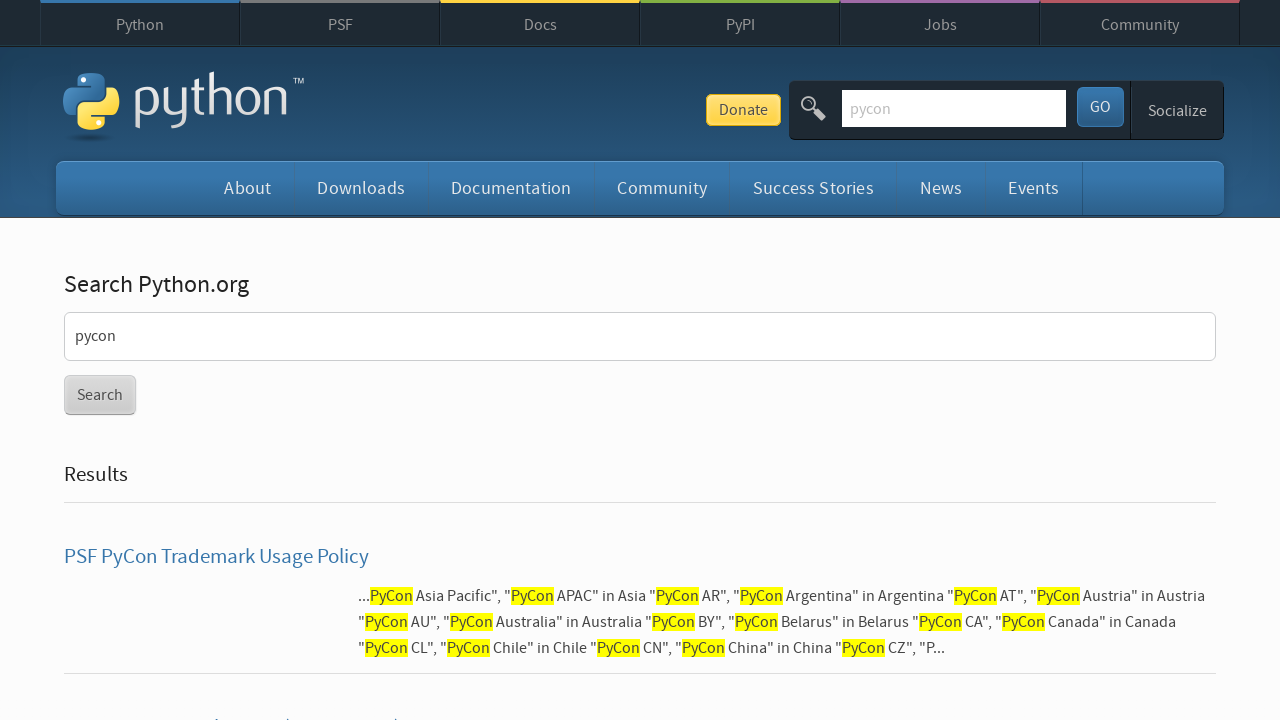

Waited for network idle after search submission
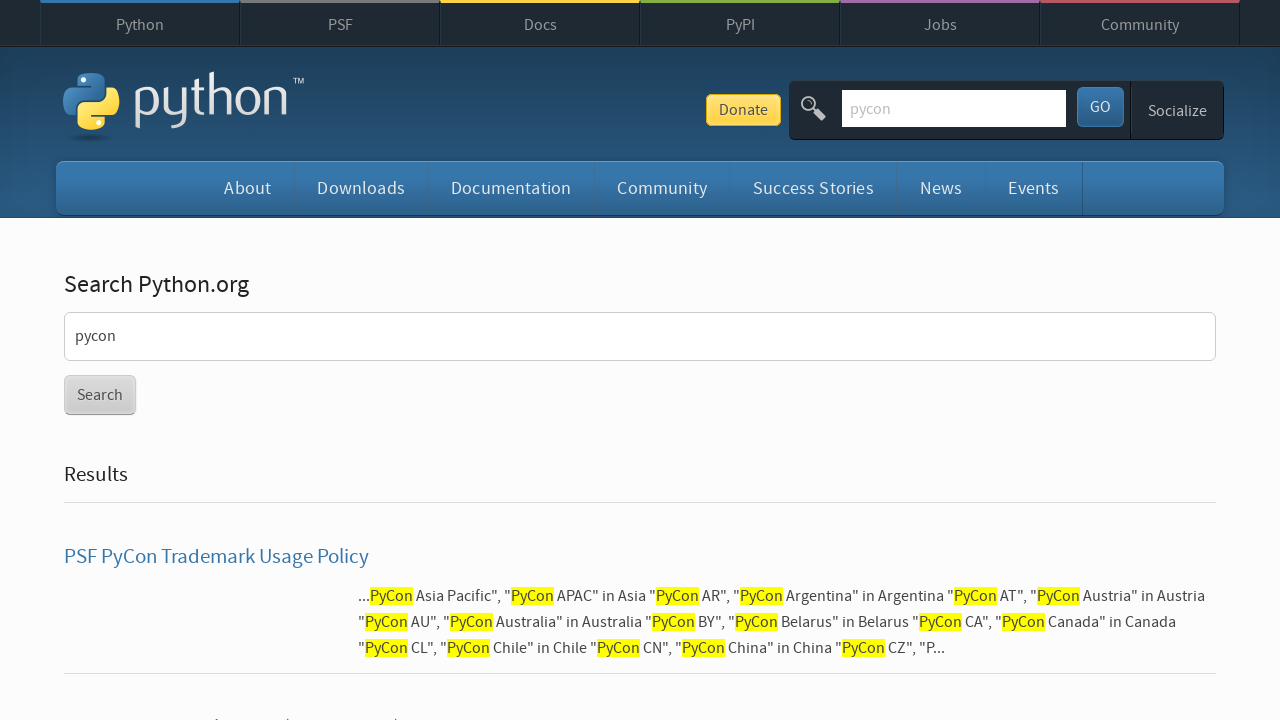

Verified search results were found (no 'No results found' message)
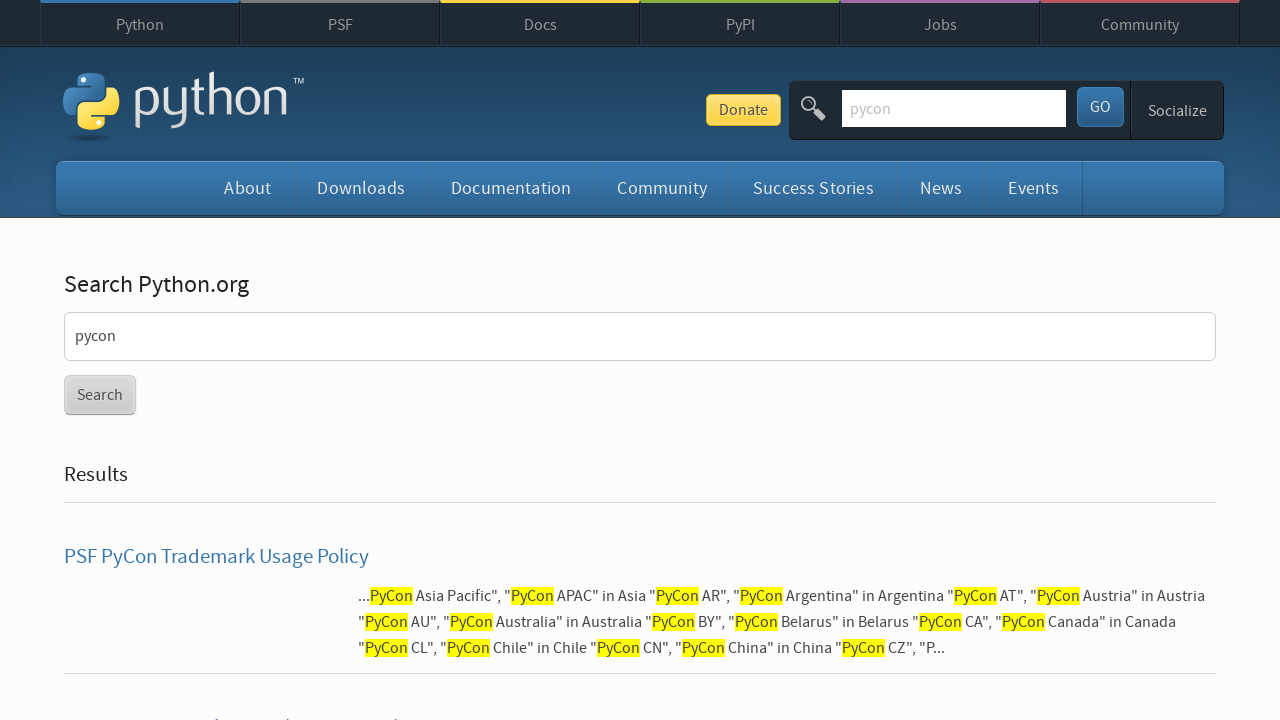

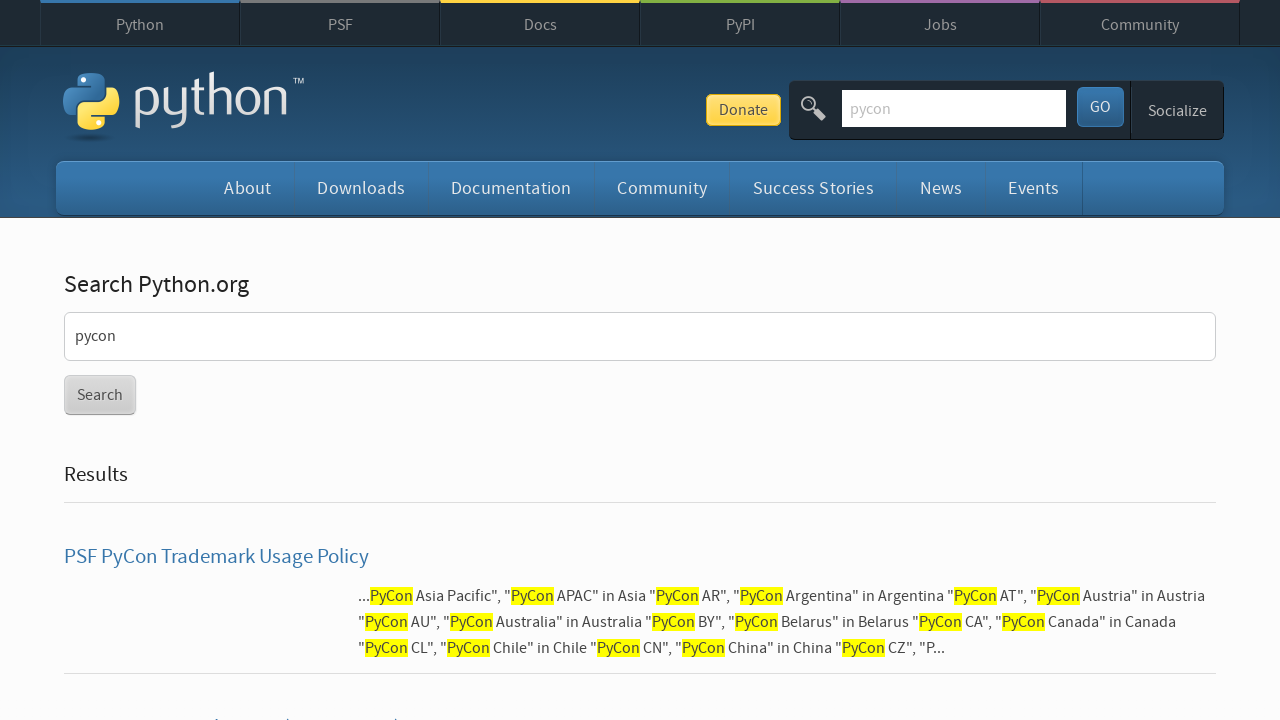